Tests JavaScript prompt popup by triggering it, entering text into the prompt, and accepting it

Starting URL: https://www.w3schools.com/jsref/tryit.asp?filename=tryjsref_prompt

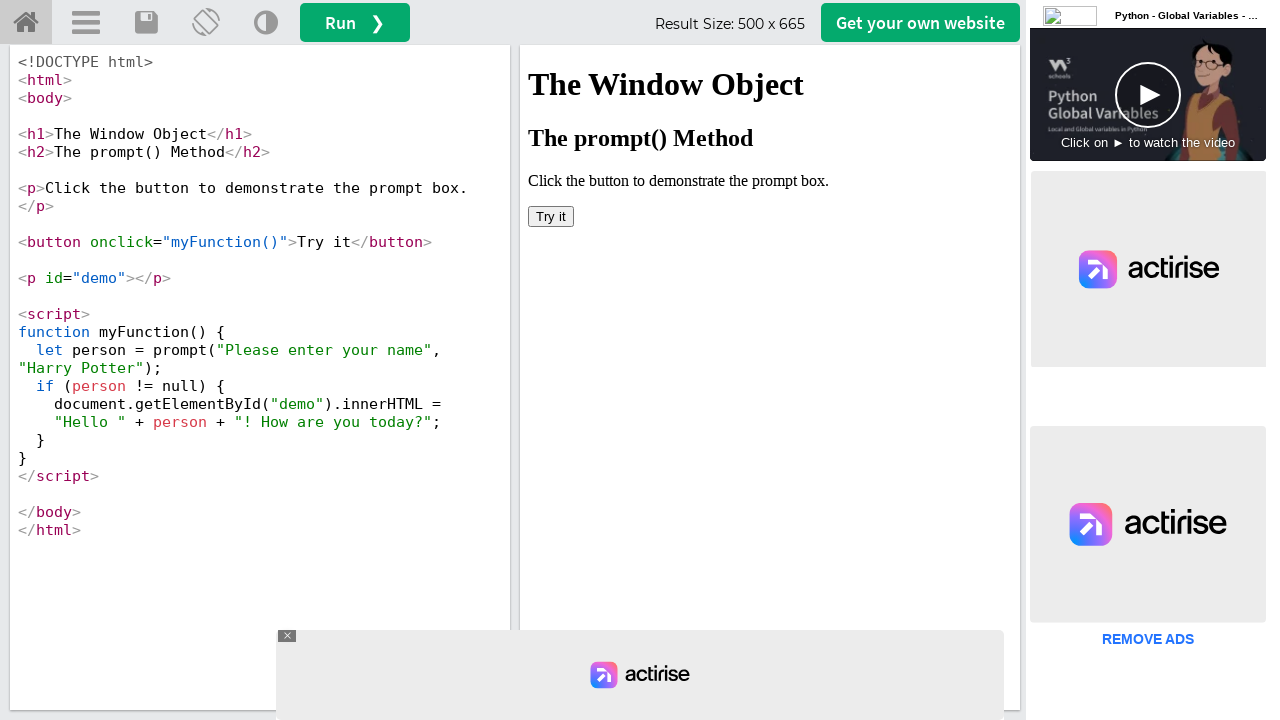

Set up dialog handler to accept prompts with 'PopUp' text
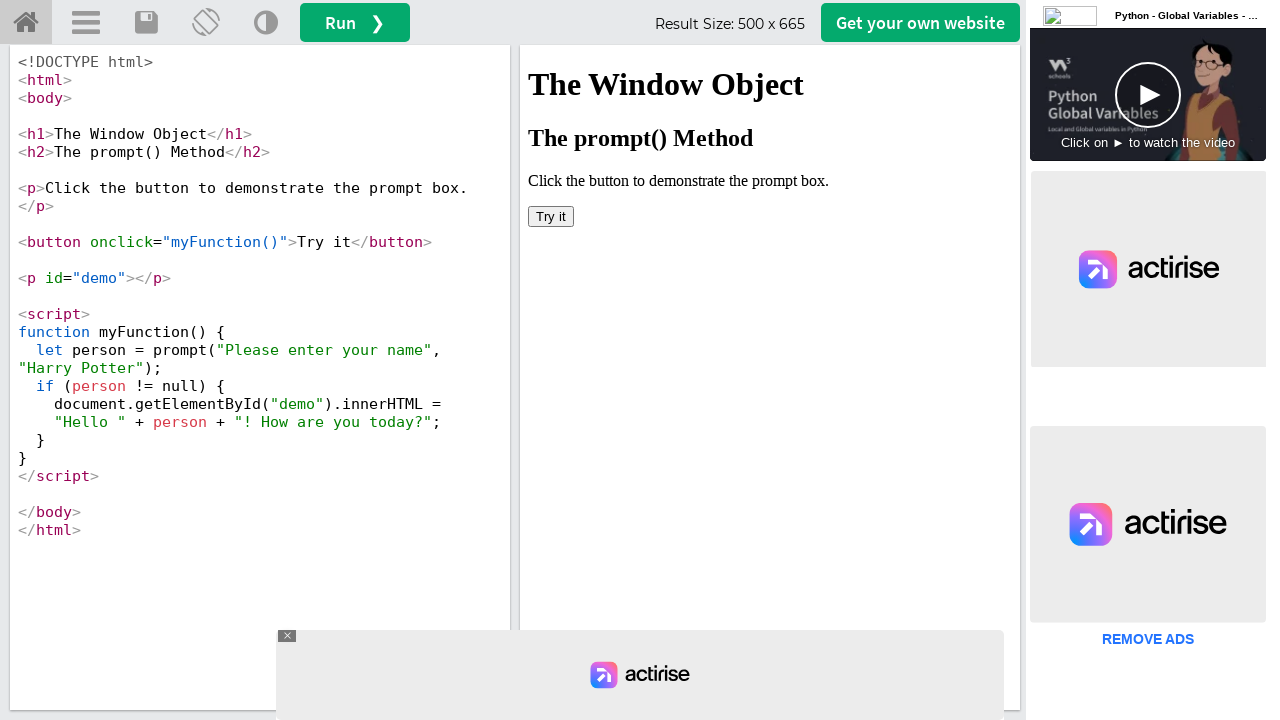

Located iframe containing the demo
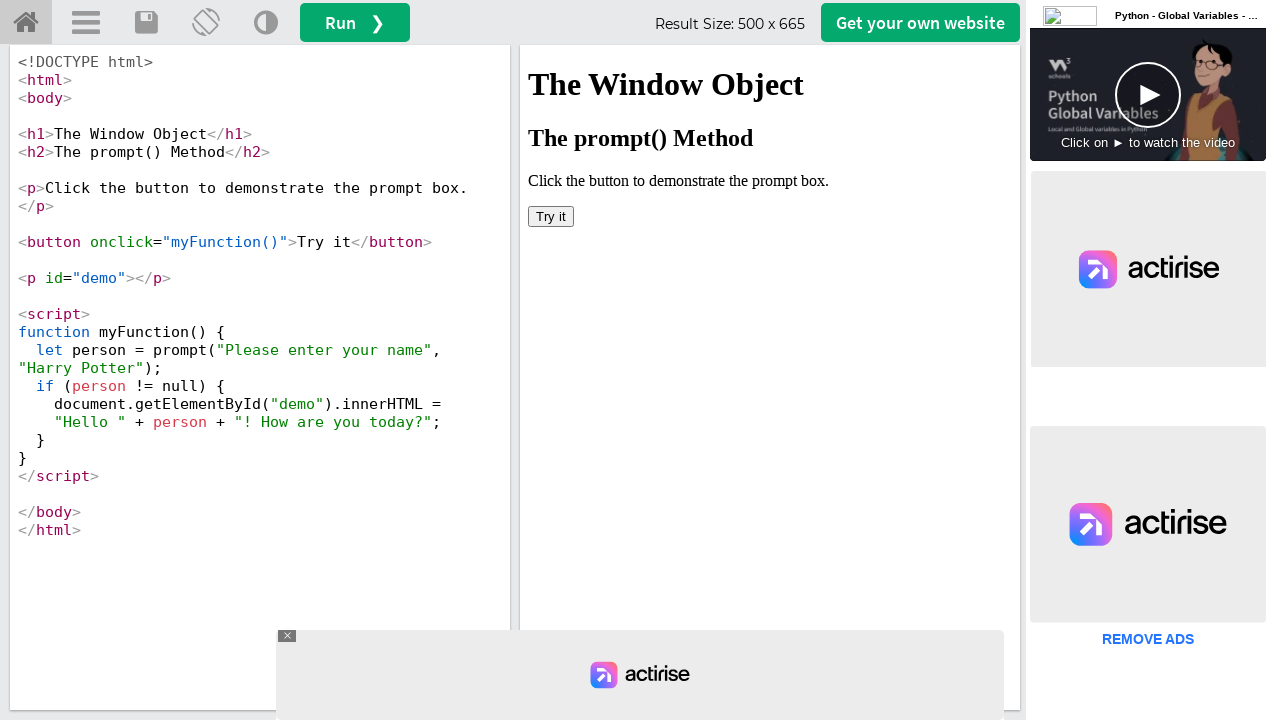

Clicked 'Try it' button to trigger JavaScript prompt at (551, 216) on iframe#iframeResult >> nth=0 >> internal:control=enter-frame >> button:has-text(
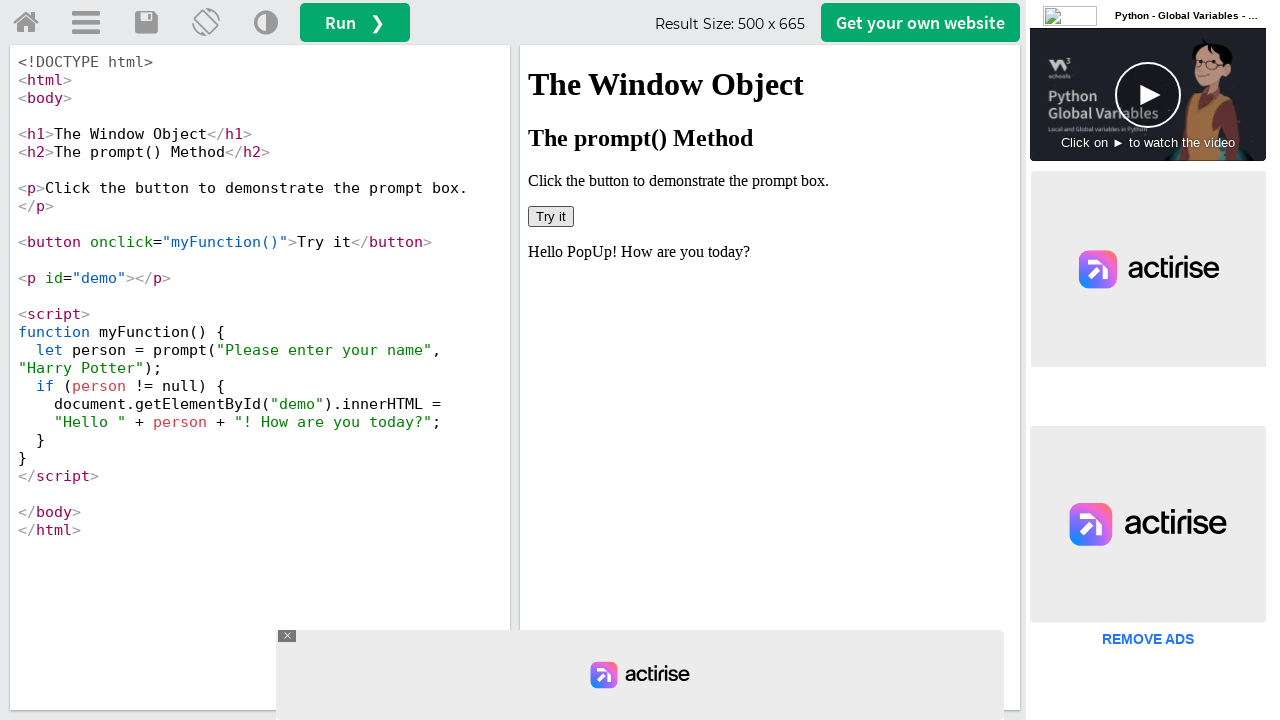

Waited 2 seconds for prompt to be processed and accepted
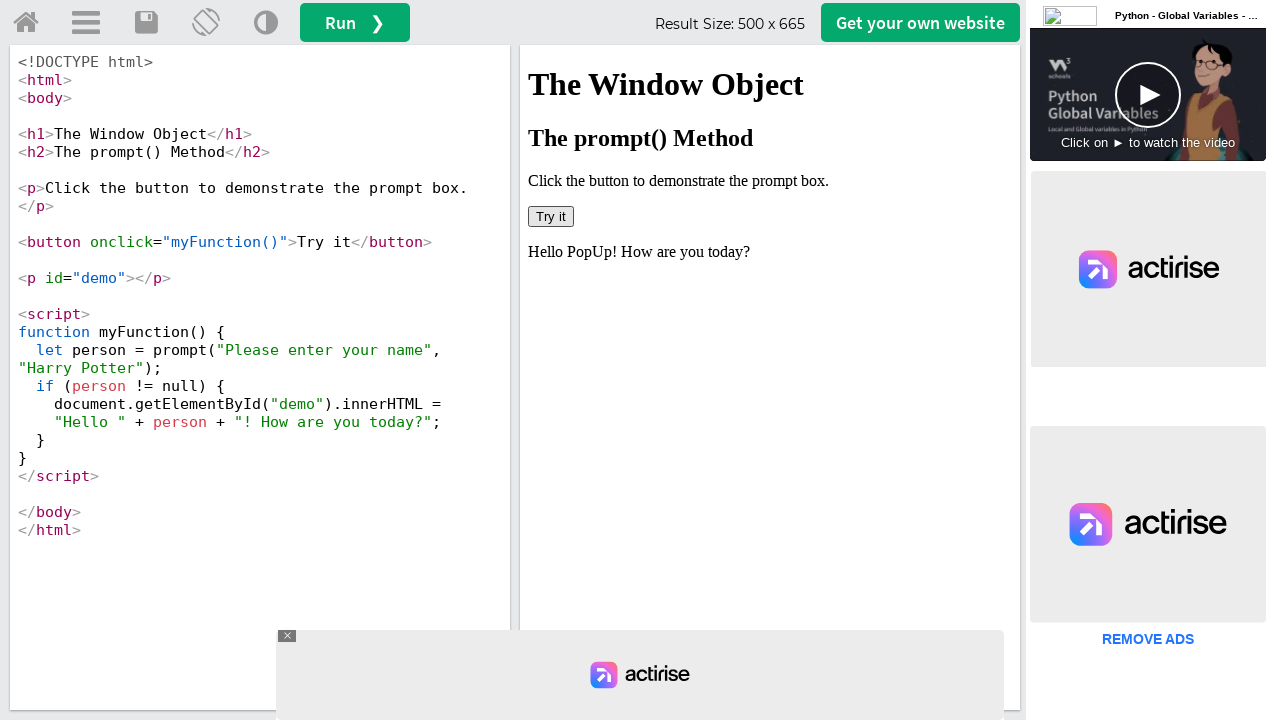

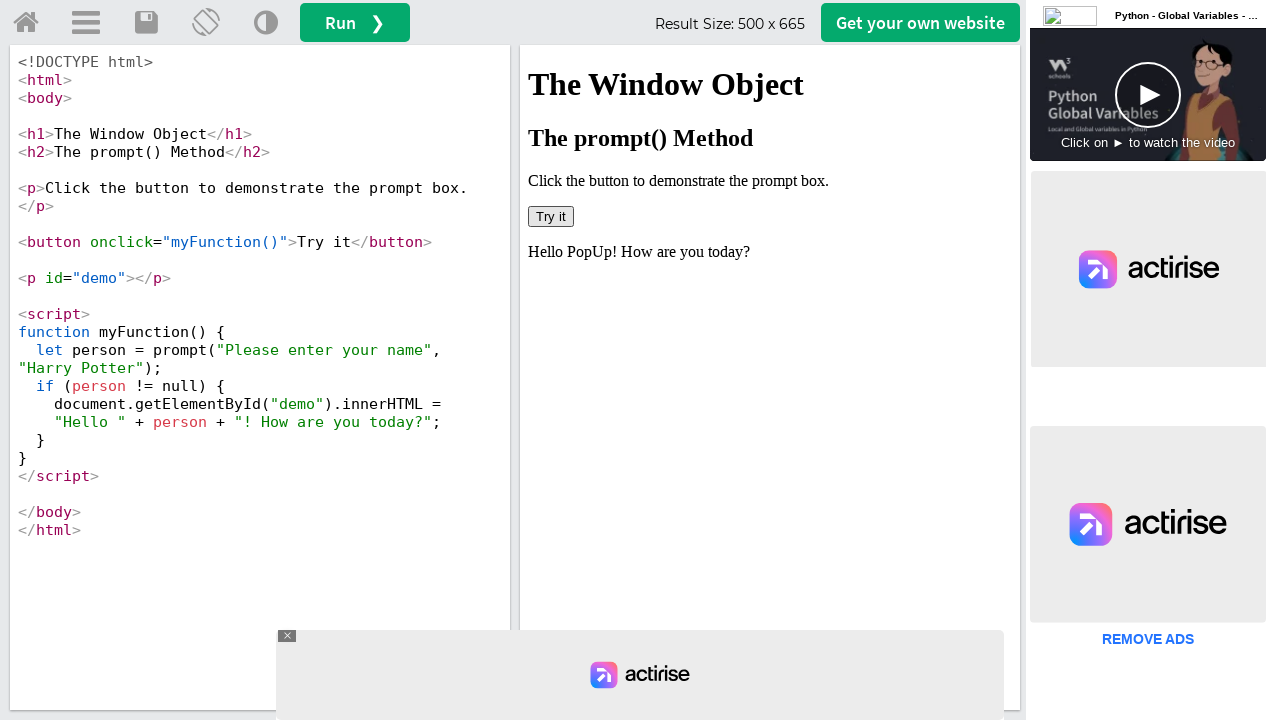